Tests mouse hover functionality by hovering over menu items and clicking on a submenu option

Starting URL: https://demo.automationtesting.in/Frames.html

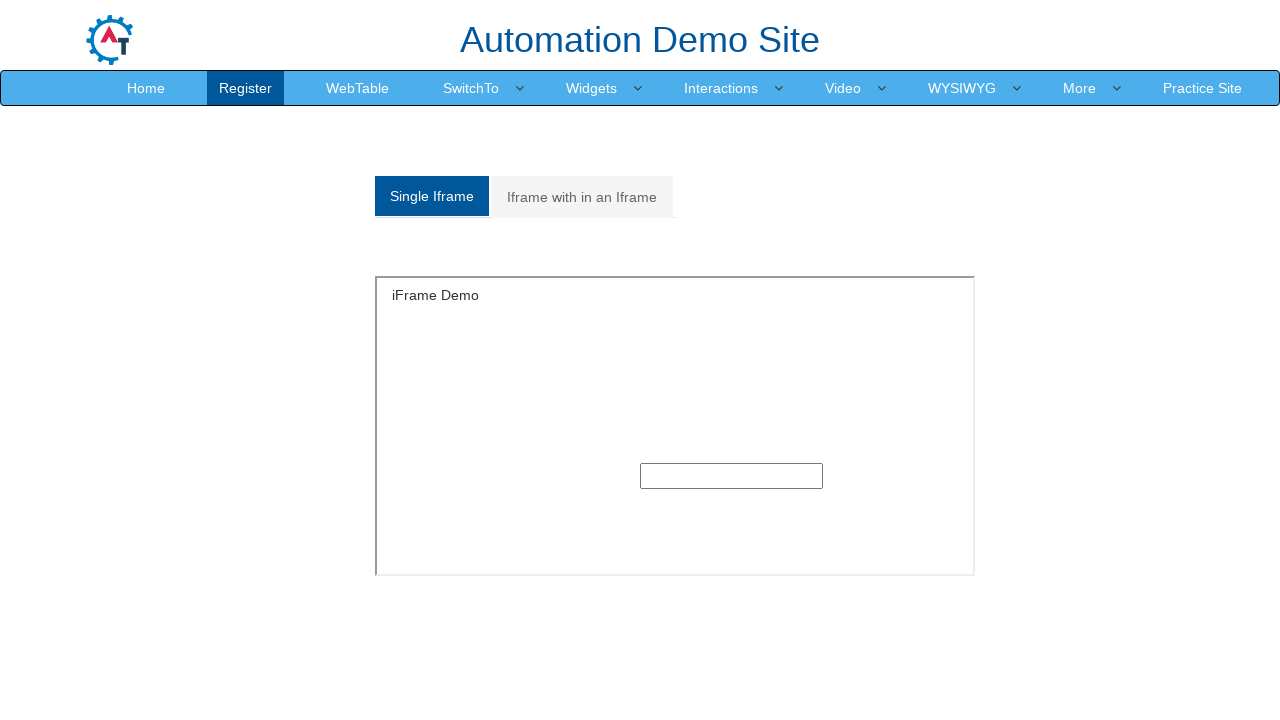

Hovered over SwitchTo menu item at (471, 88) on xpath=//a[text()='SwitchTo']
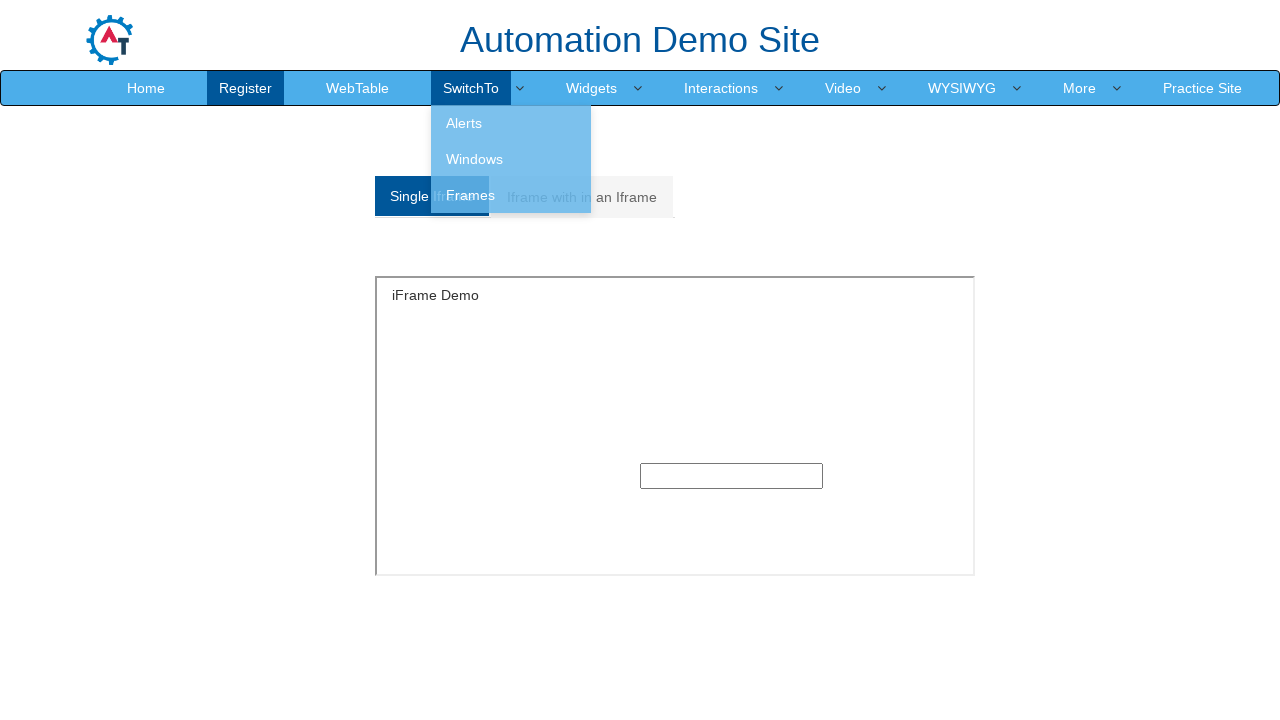

Hovered over Frames submenu item at (511, 195) on xpath=//a[text()='Frames']
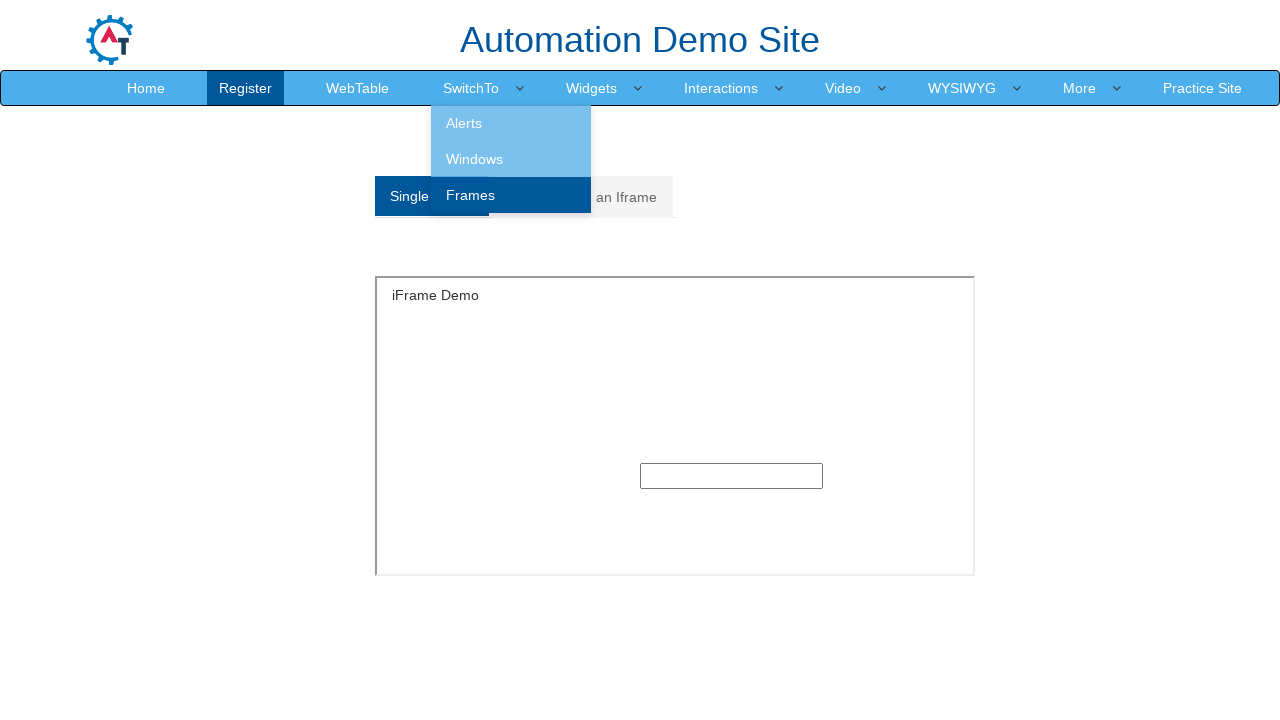

Clicked Frames submenu option at (511, 195) on xpath=//a[text()='Frames']
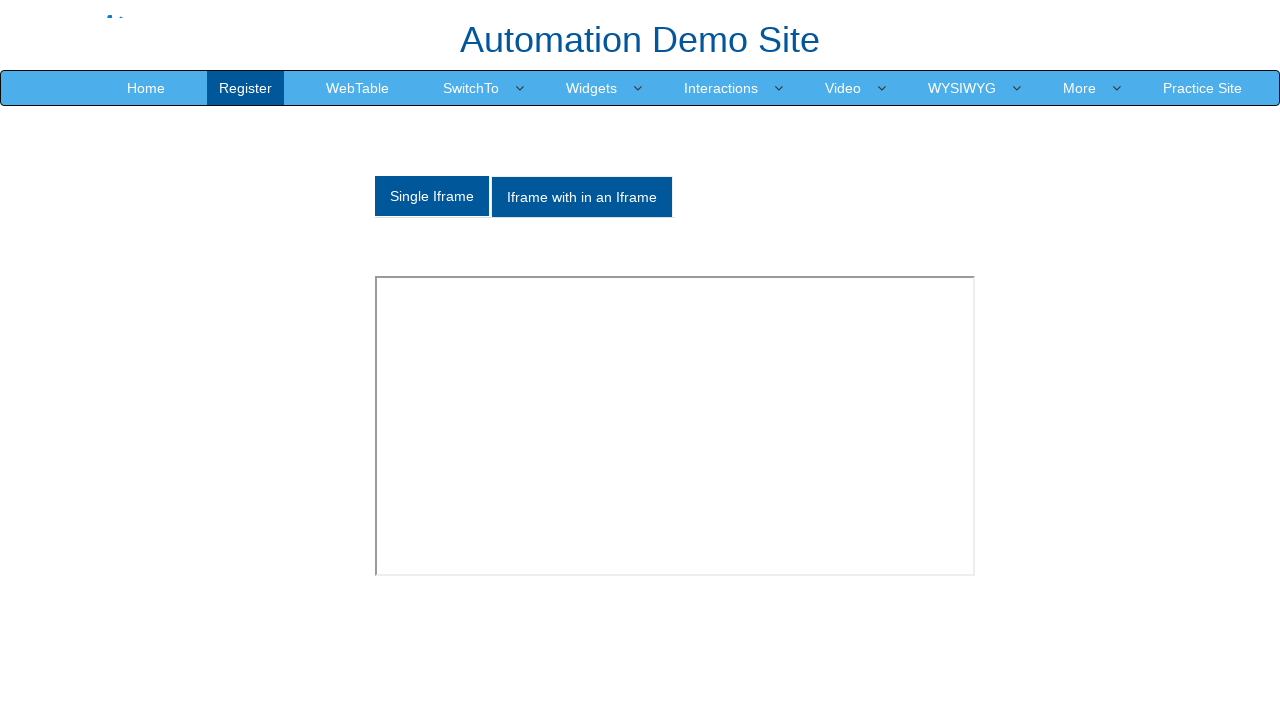

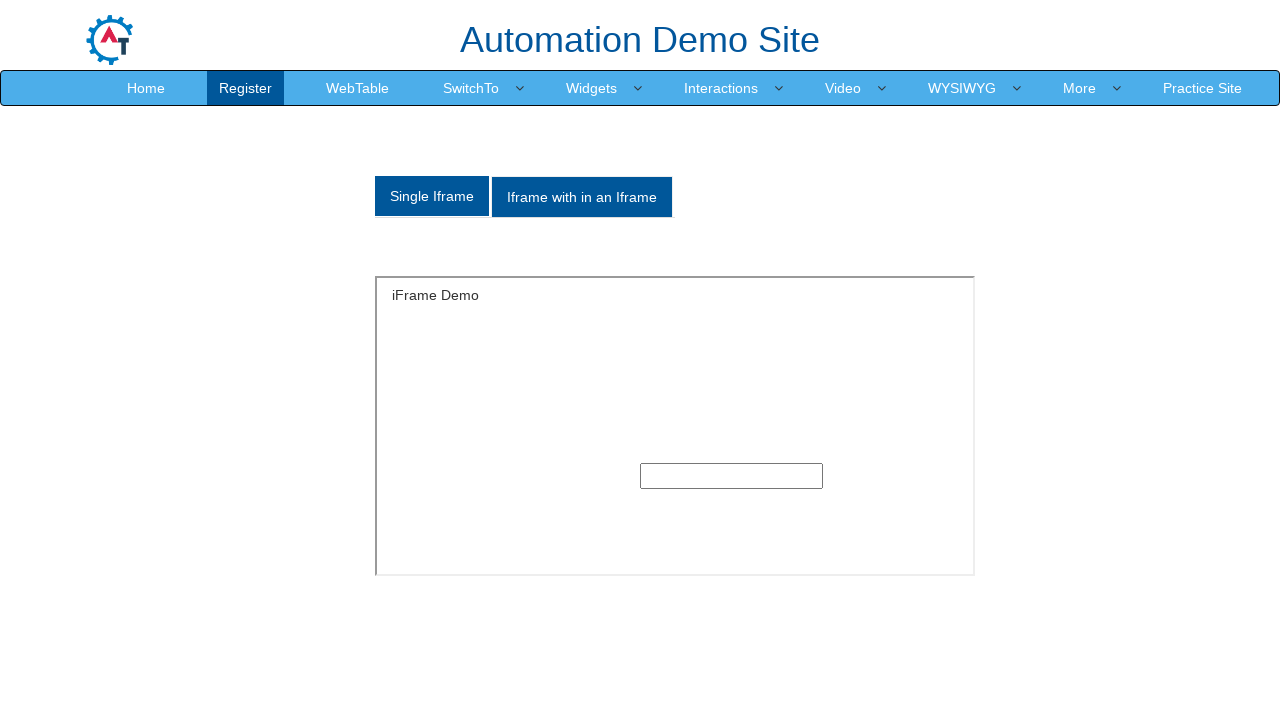